Navigates to GAME Spain PlayStation 5 product page and verifies the buy button section is present

Starting URL: https://www.game.es/consola-playstation-5-playstation-5-183224

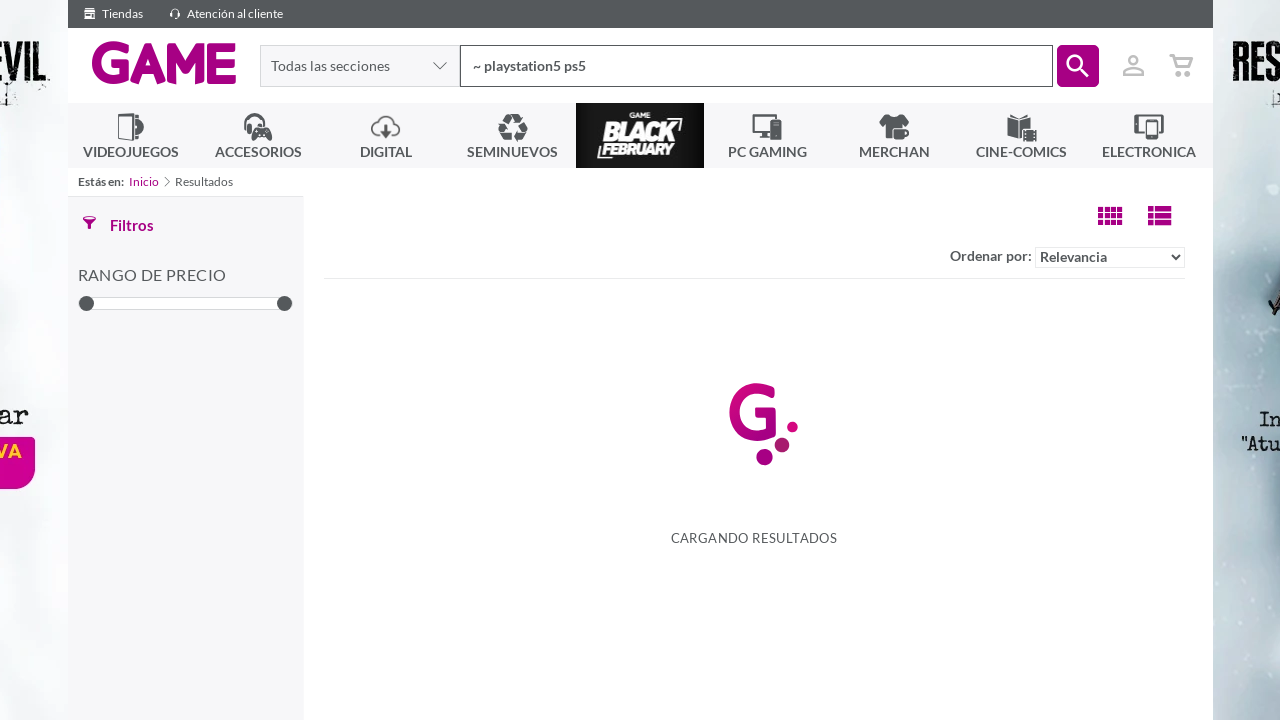

Waited for buy section to load on PlayStation 5 product page
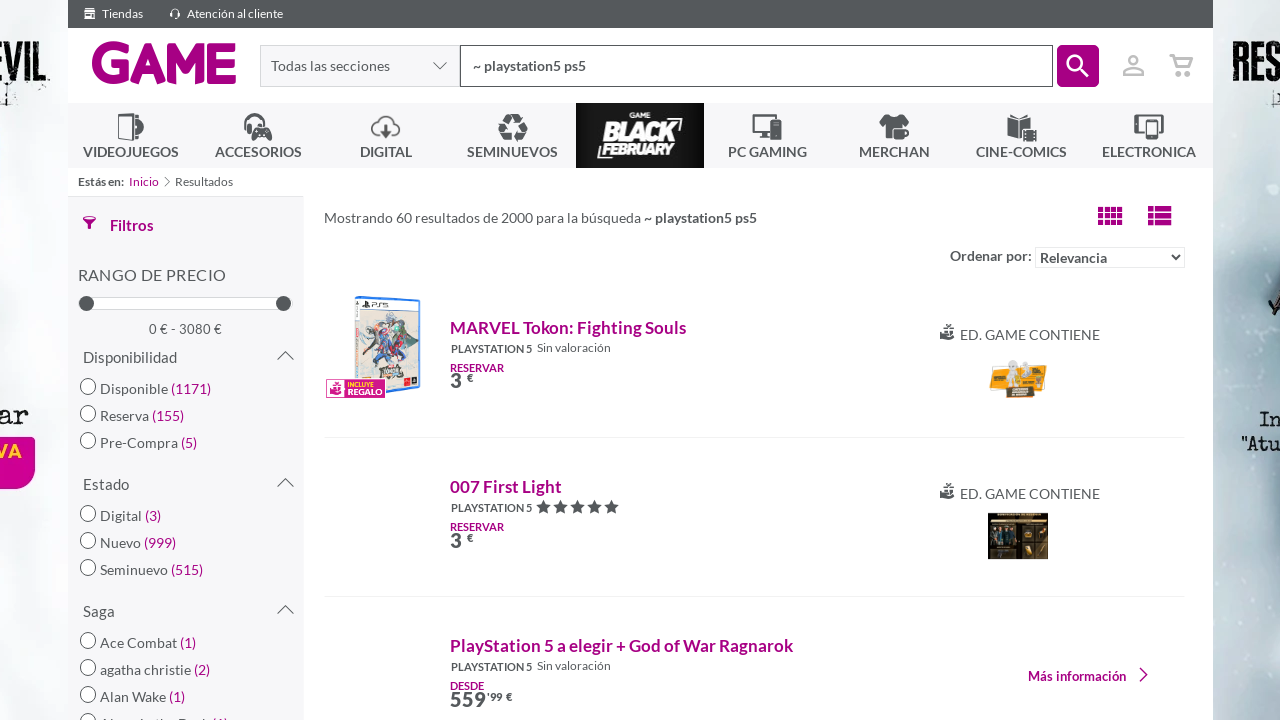

Retrieved availability status text from buy section
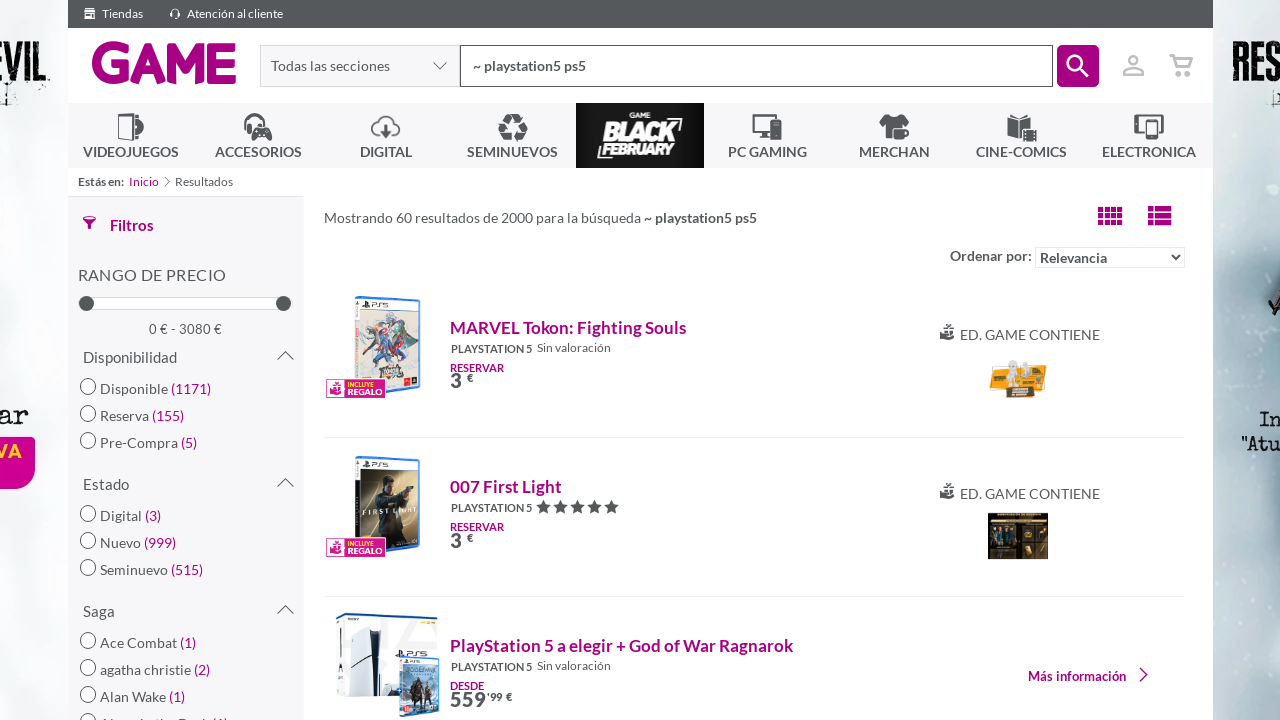

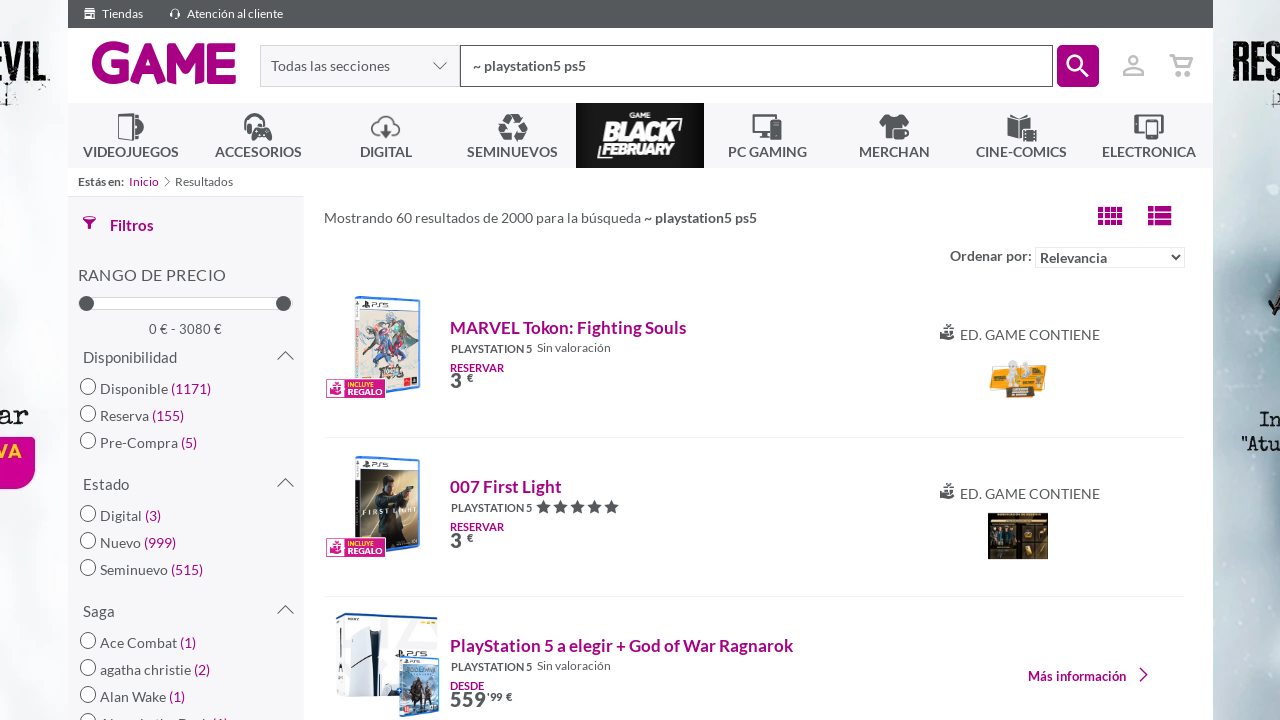